Navigates to Home Depot website and verifies the page title

Starting URL: https://www.homedepot.com/

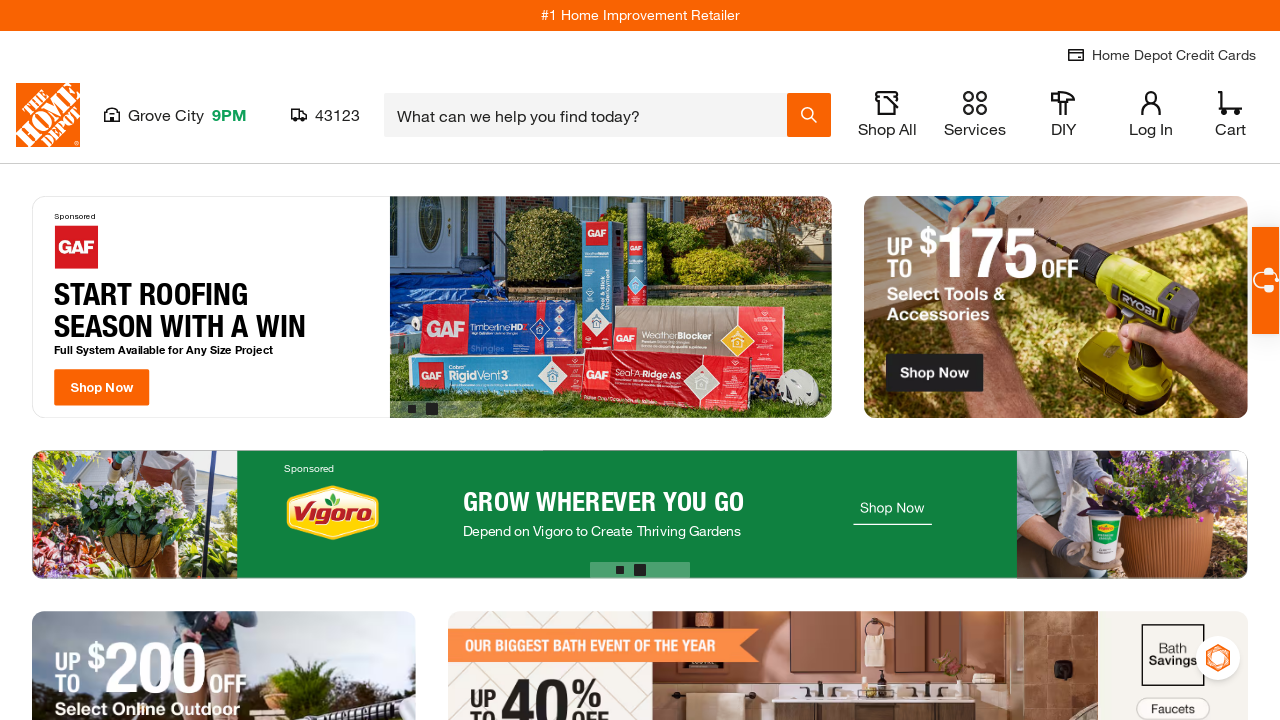

Retrieved page title
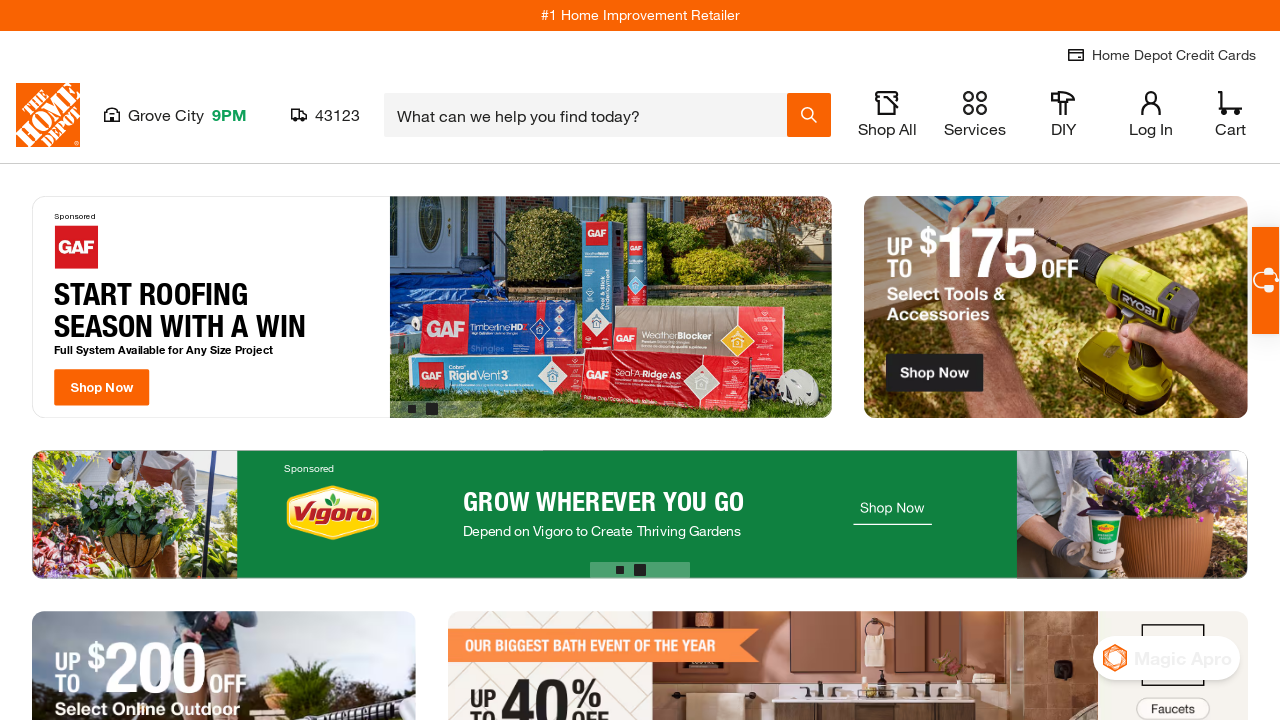

Verified page title is 'The Home Depot'
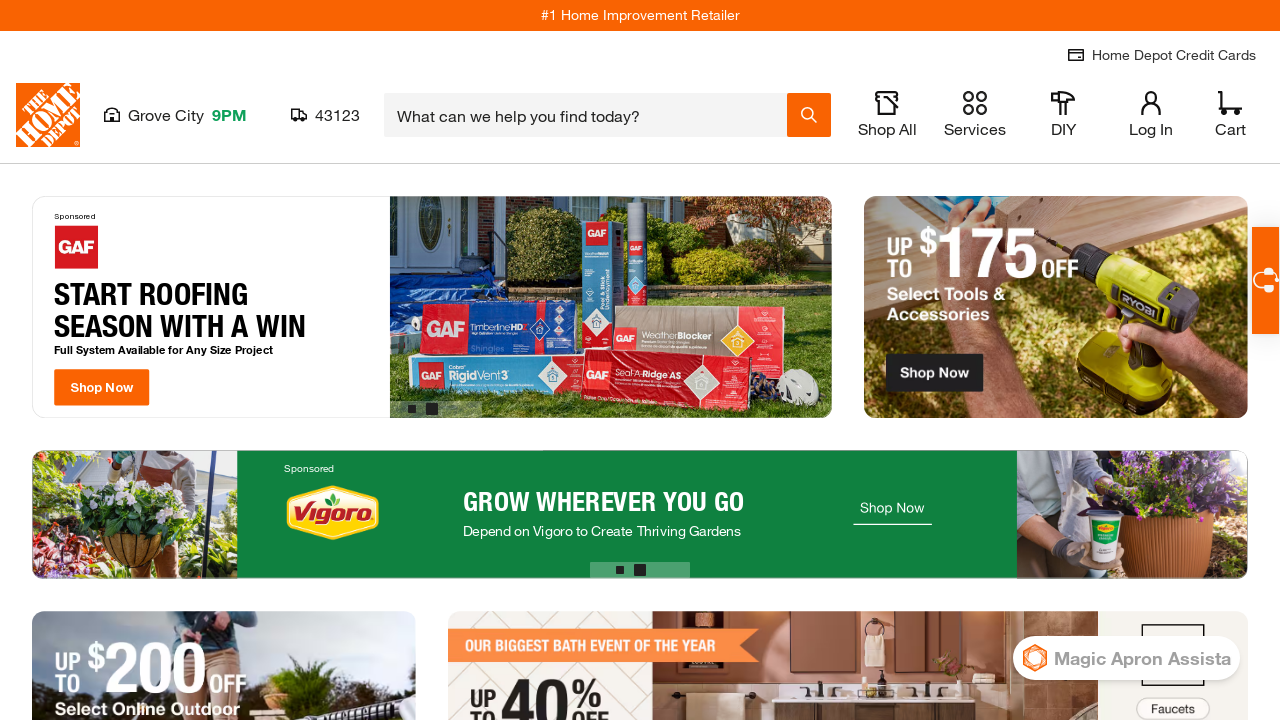

Retrieved current URL
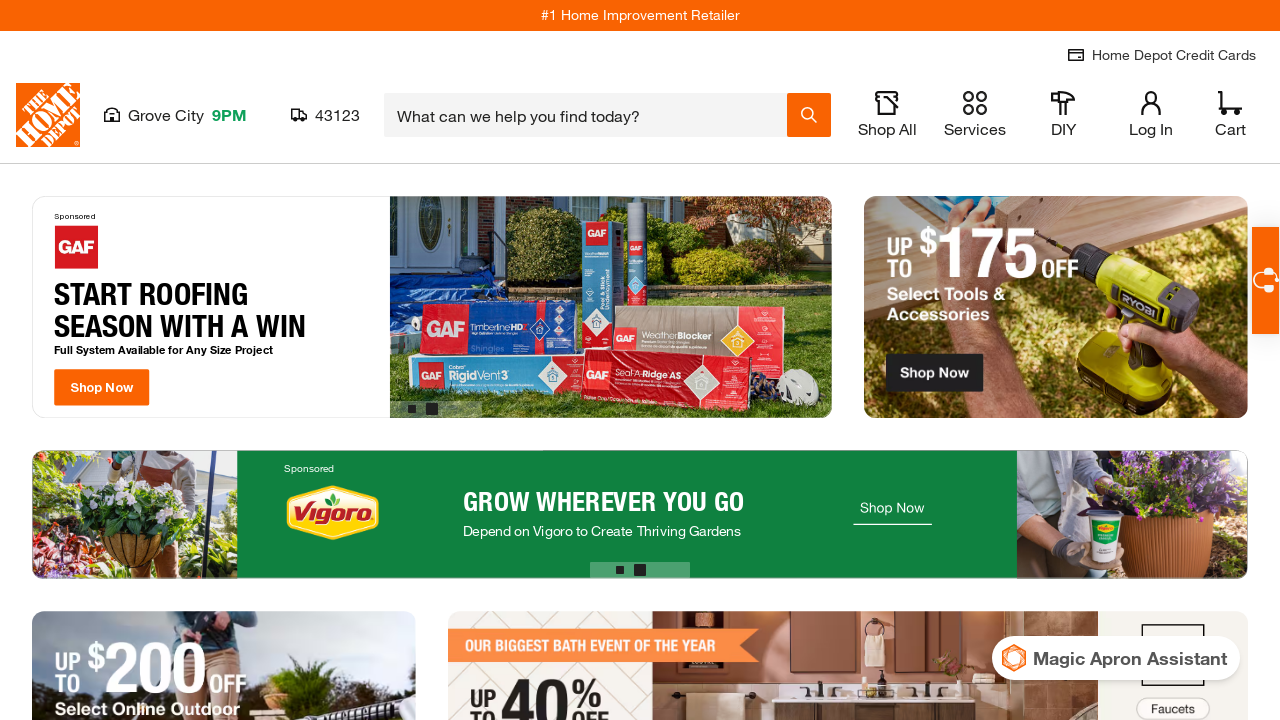

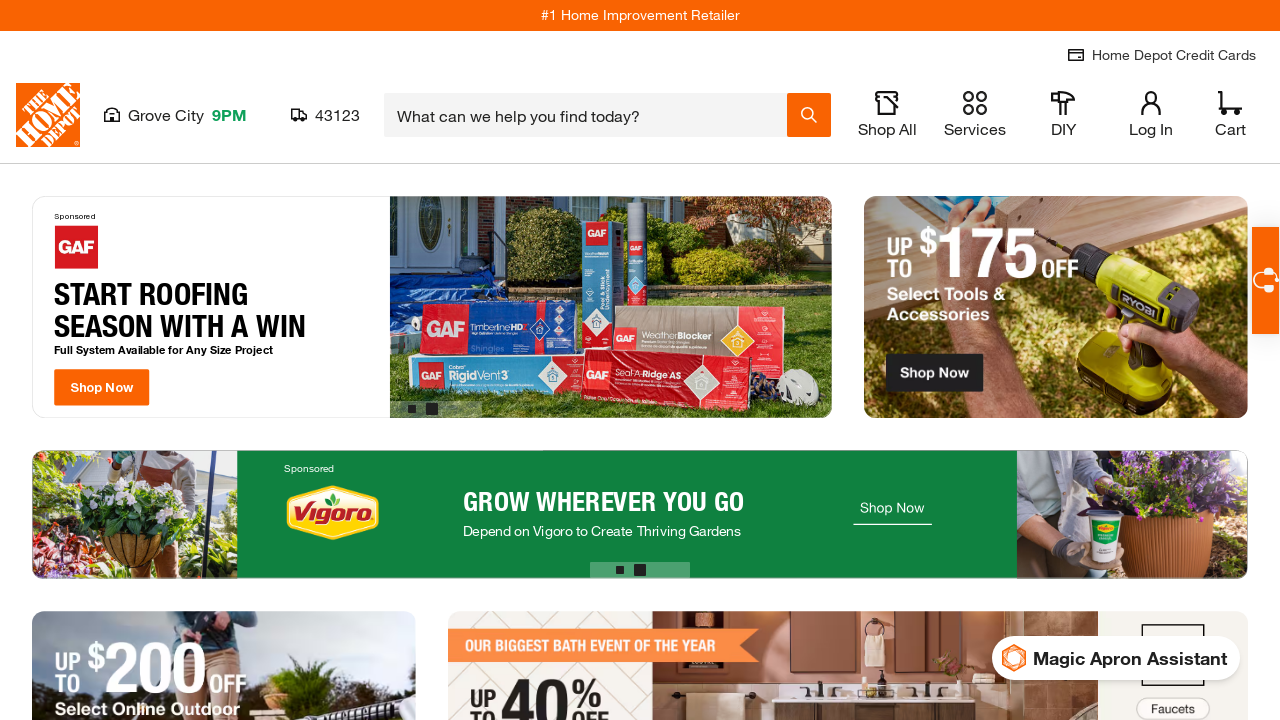